Tests the eighth FAQ accordion item by clicking it and verifying the expanded panel contains text about delivery to Moscow and Moscow region

Starting URL: https://qa-scooter.praktikum-services.ru/

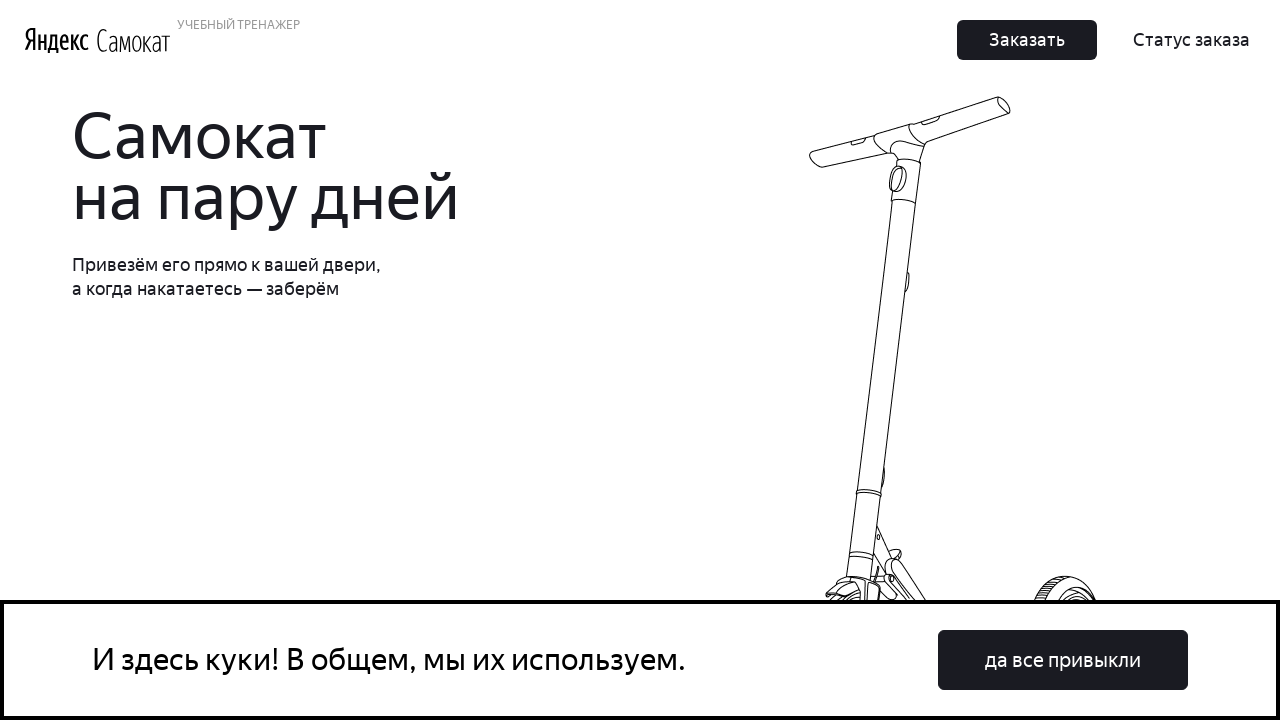

Scrolled eighth accordion heading into view
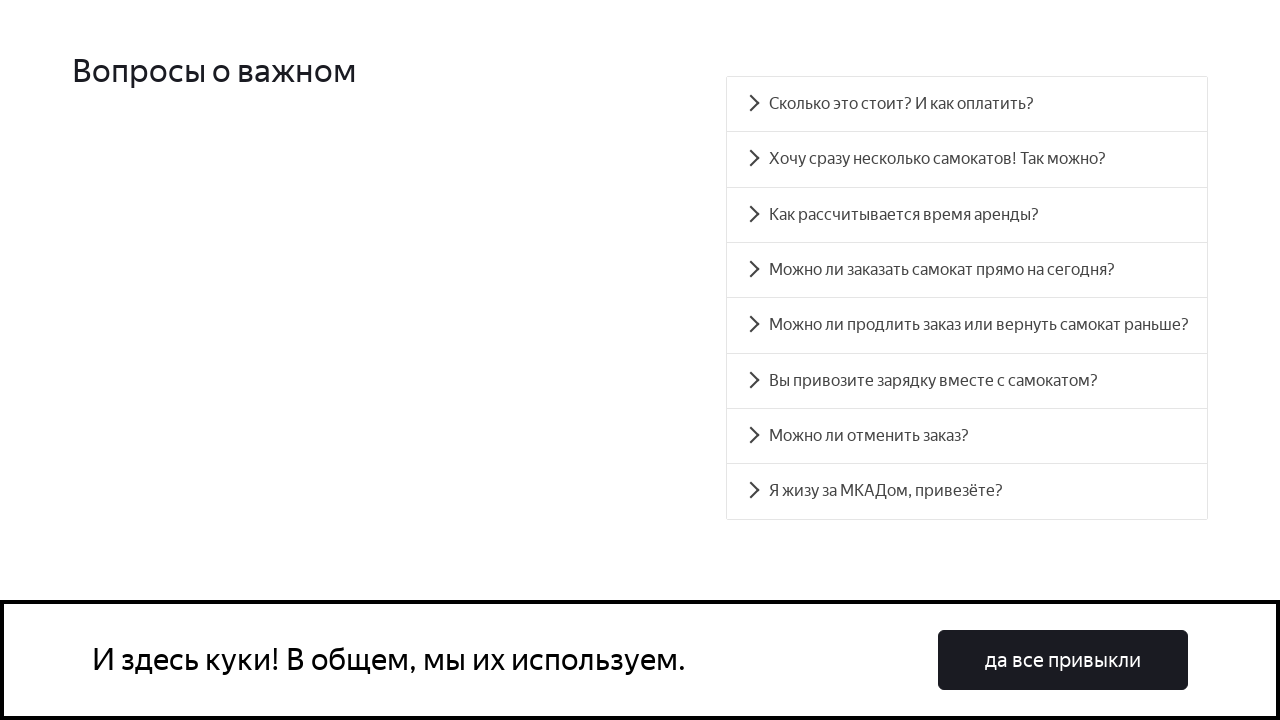

Clicked eighth accordion heading to expand it at (967, 492) on #accordion__heading-7
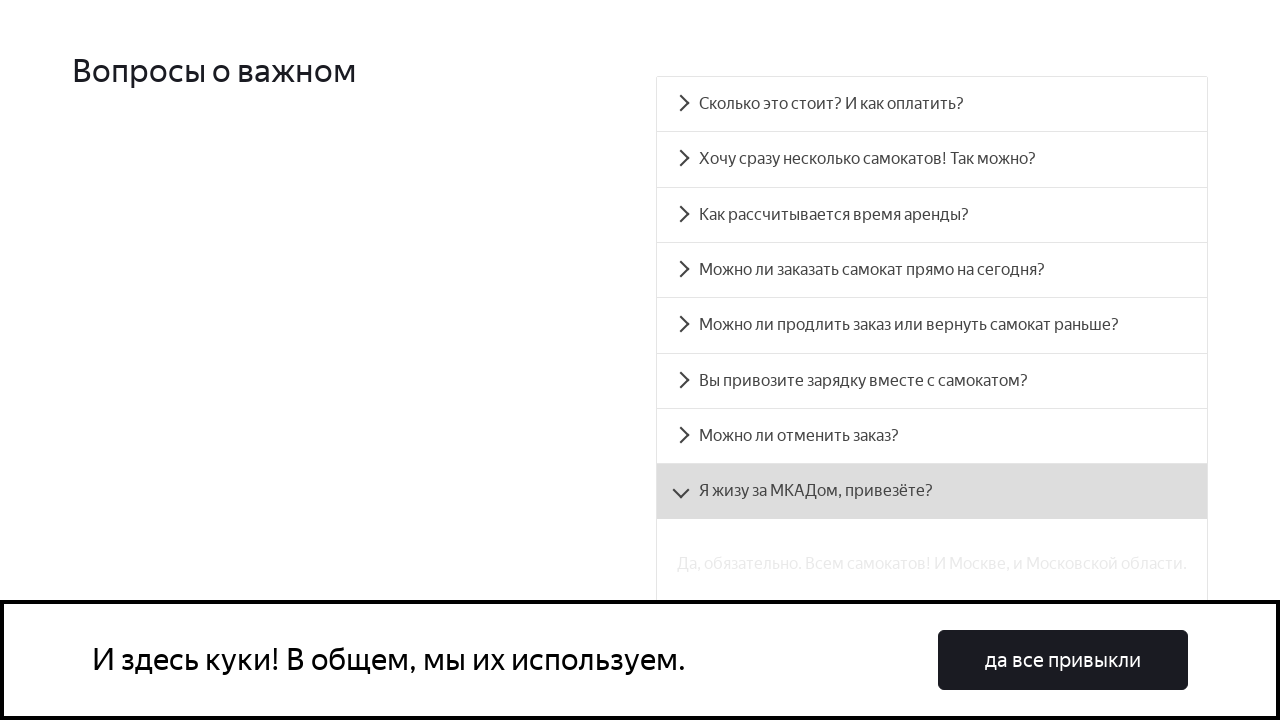

Eighth accordion panel became visible with delivery to Moscow and Moscow region information
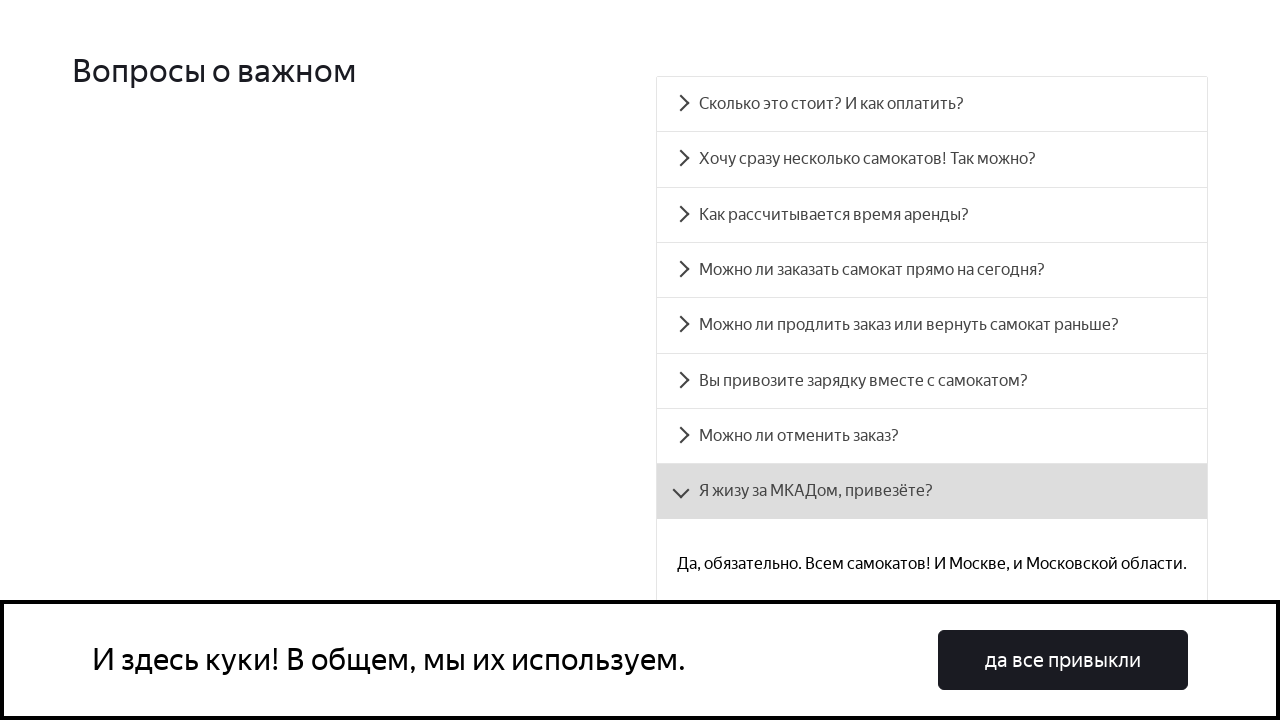

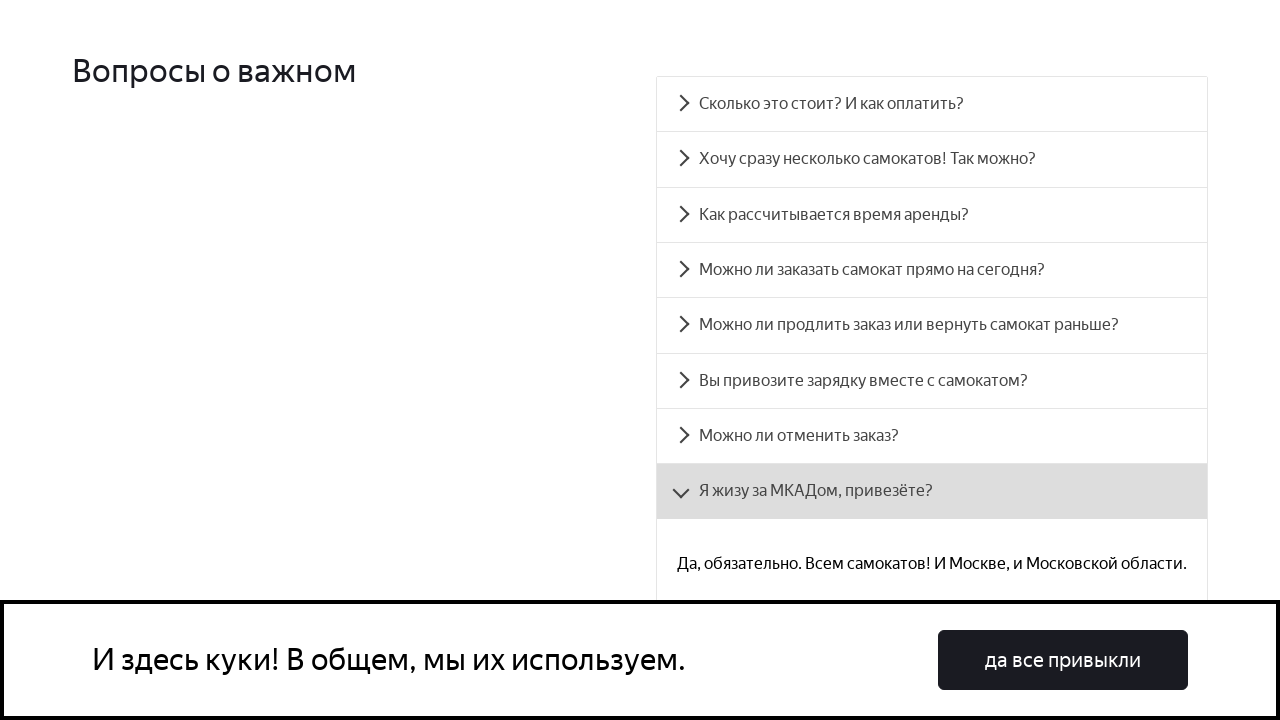